Clicks the second checkbox to uncheck it and verifies it becomes unchecked

Starting URL: https://the-internet.herokuapp.com/checkboxes

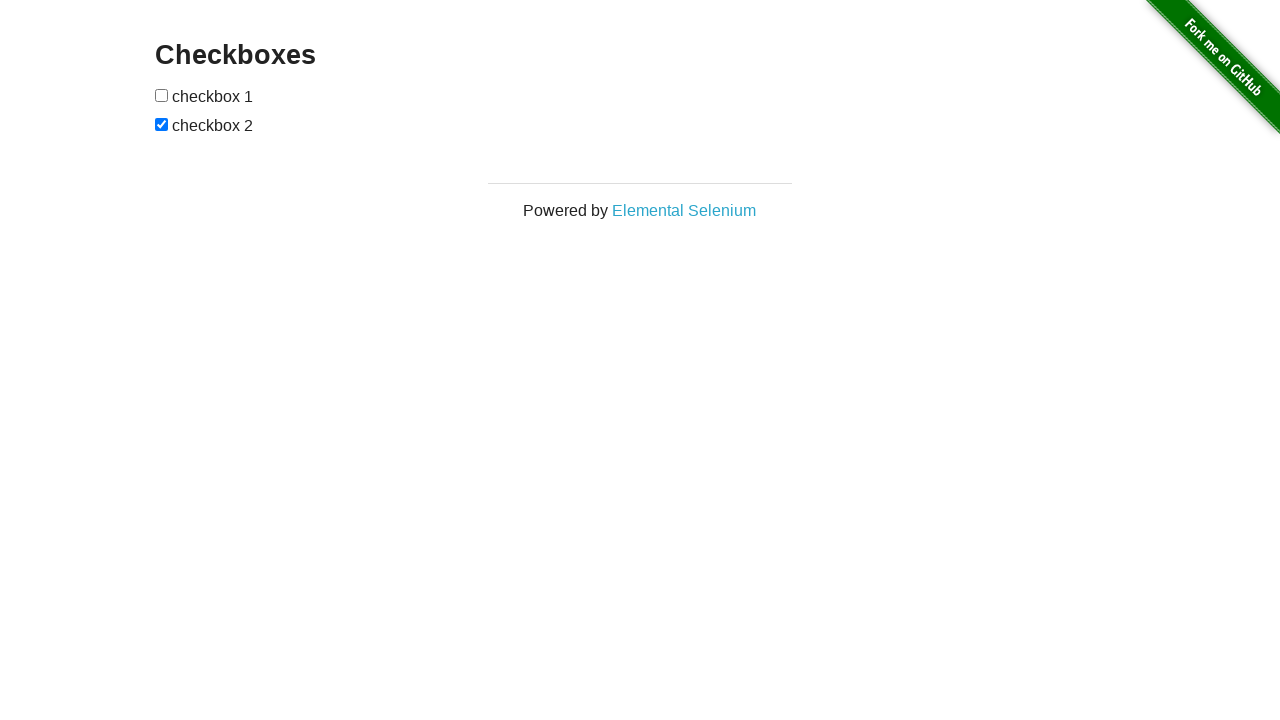

Located the second checkbox element
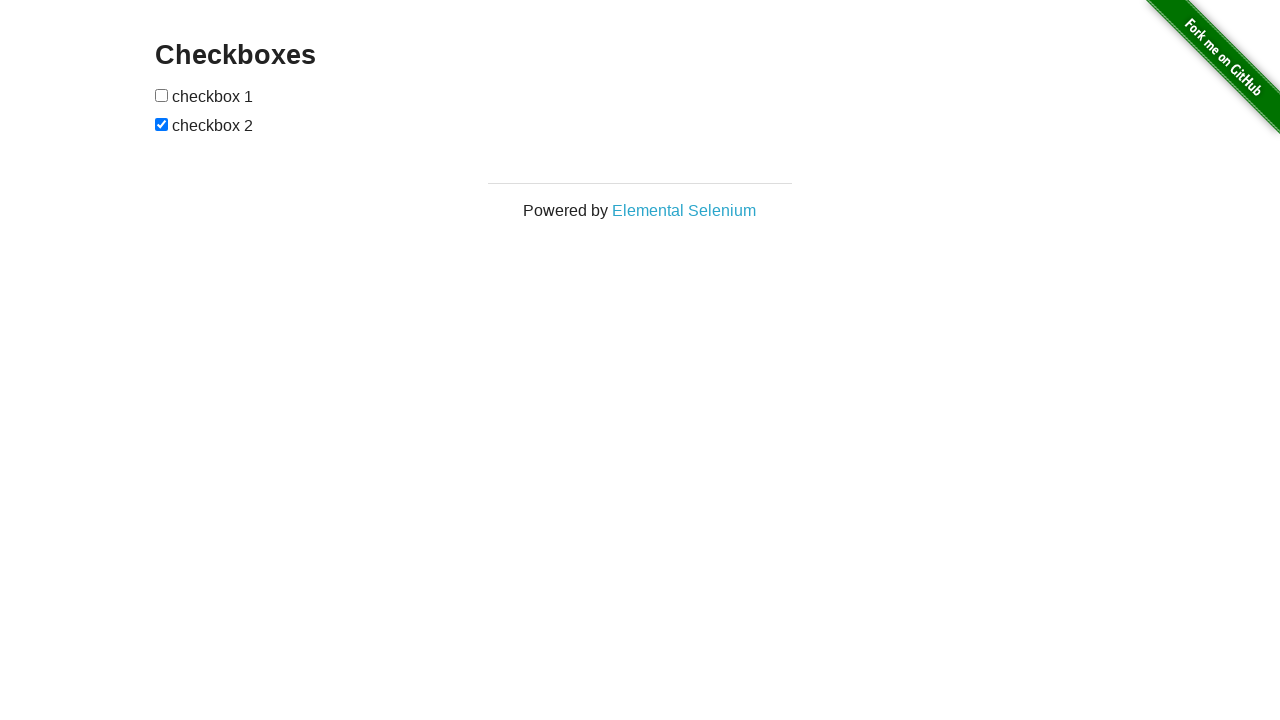

Clicked the second checkbox to uncheck it at (162, 124) on input[type='checkbox'] >> nth=1
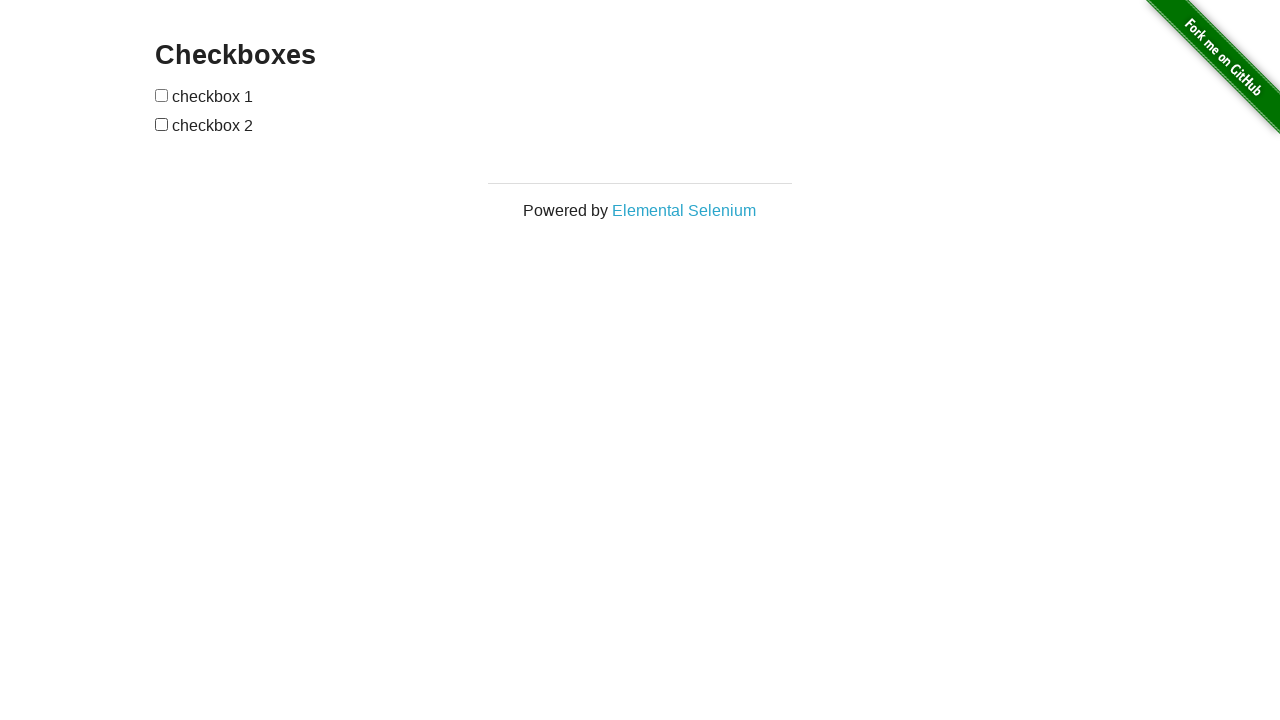

Verified the second checkbox is now unchecked
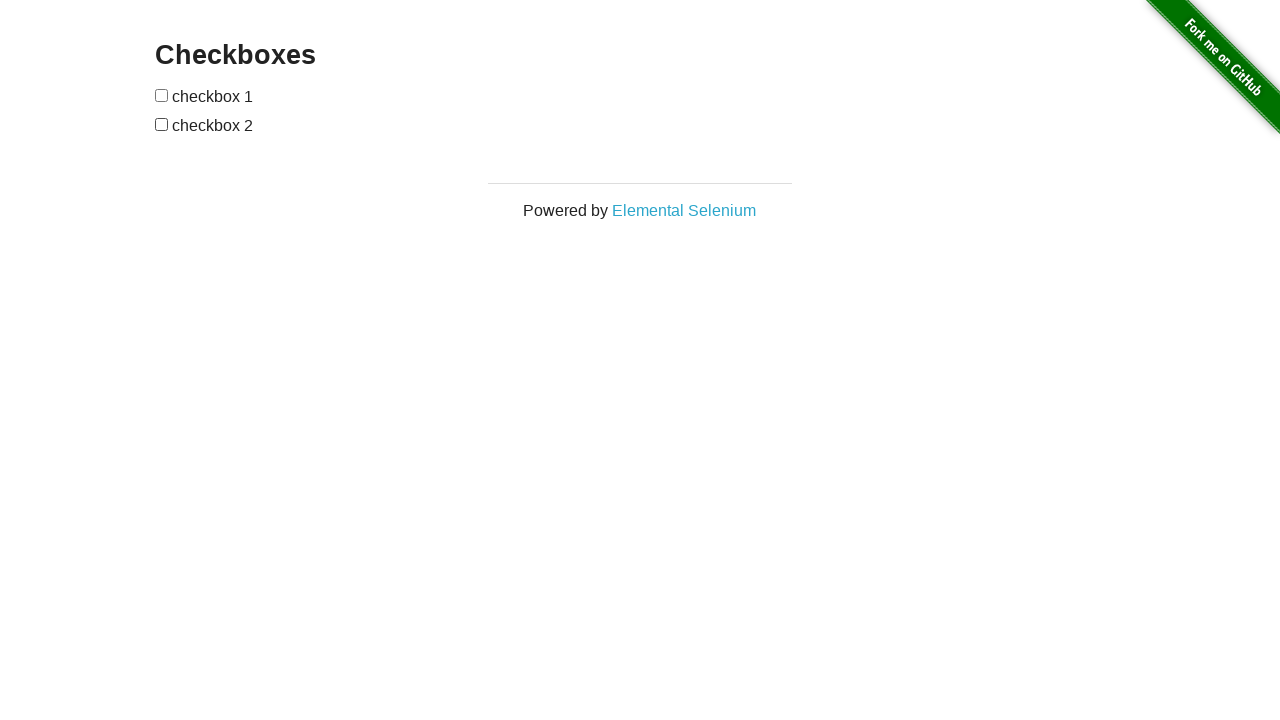

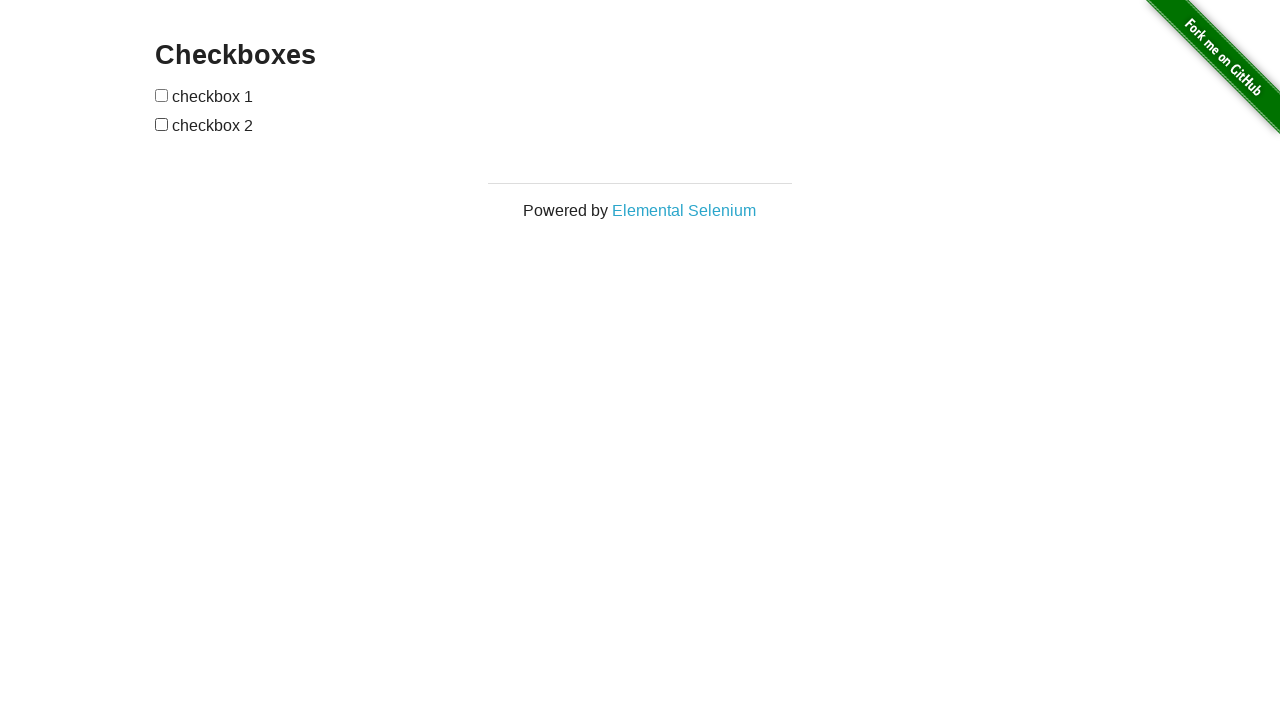